Tests dynamic content loading by clicking a start button and waiting for hidden content to become visible

Starting URL: https://the-internet.herokuapp.com/dynamic_loading/1

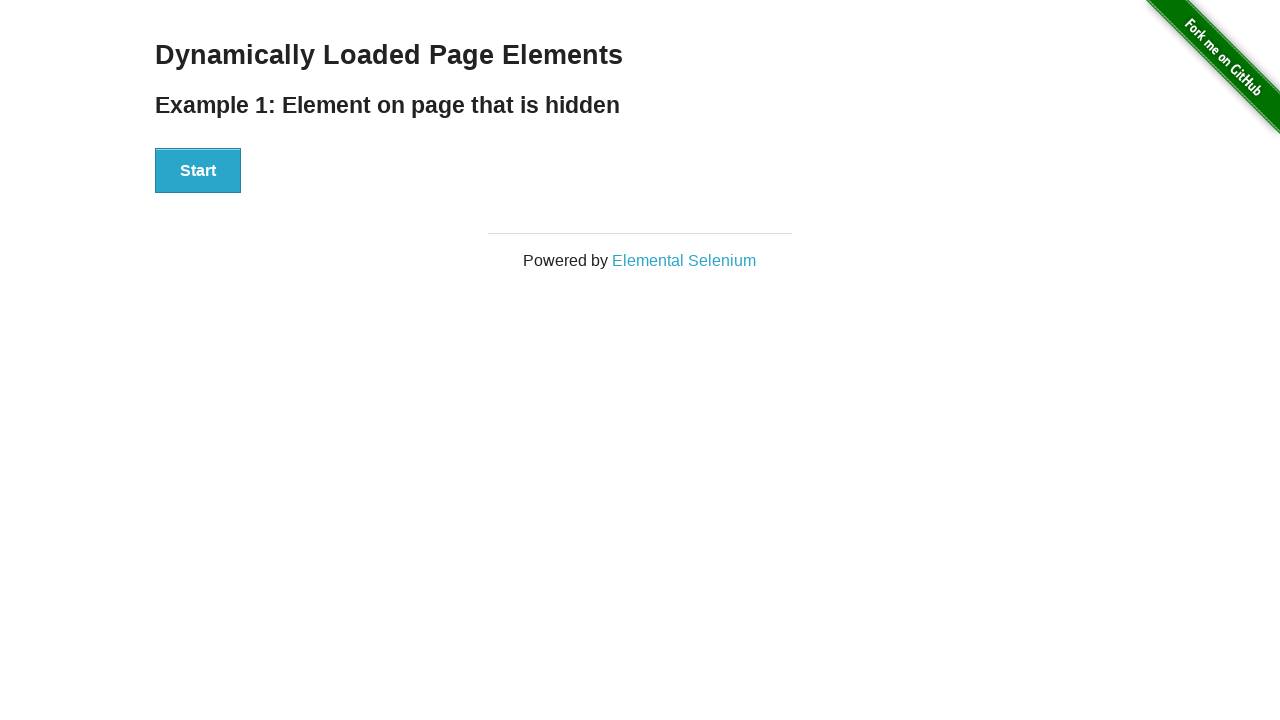

Clicked start button to trigger dynamic loading at (198, 171) on div[id='start'] button
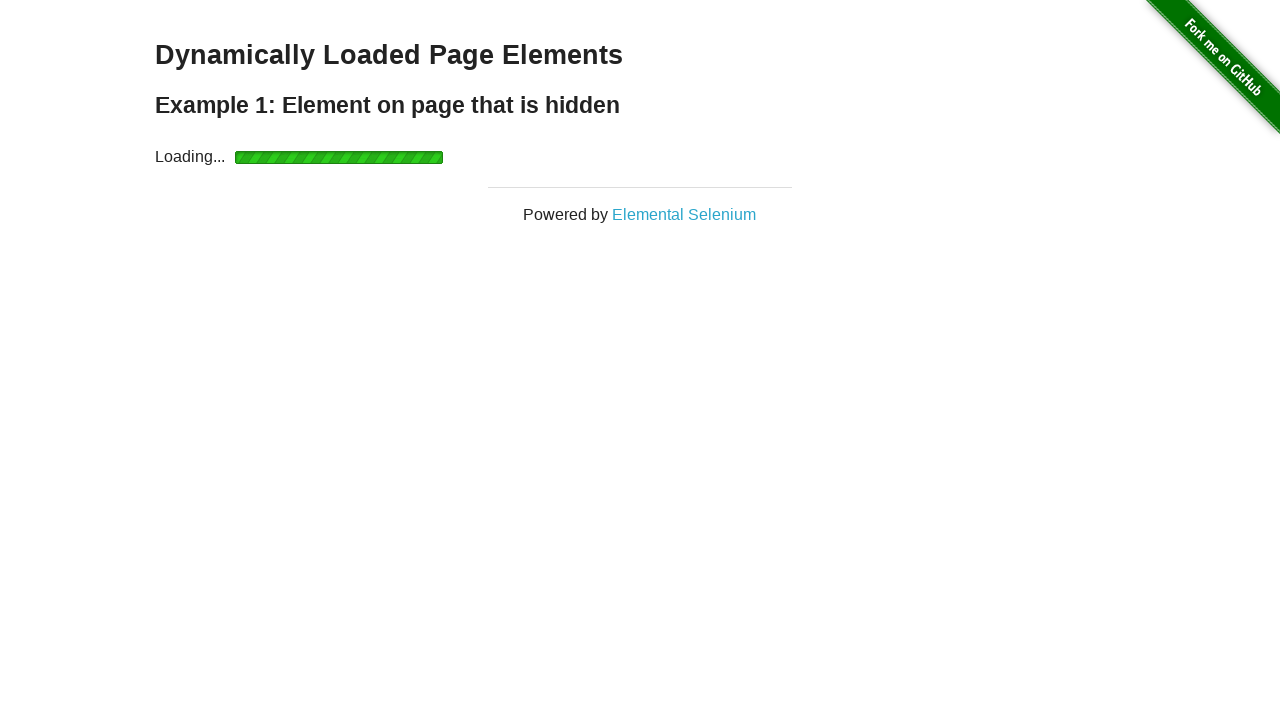

Waited for dynamically loaded content to become visible
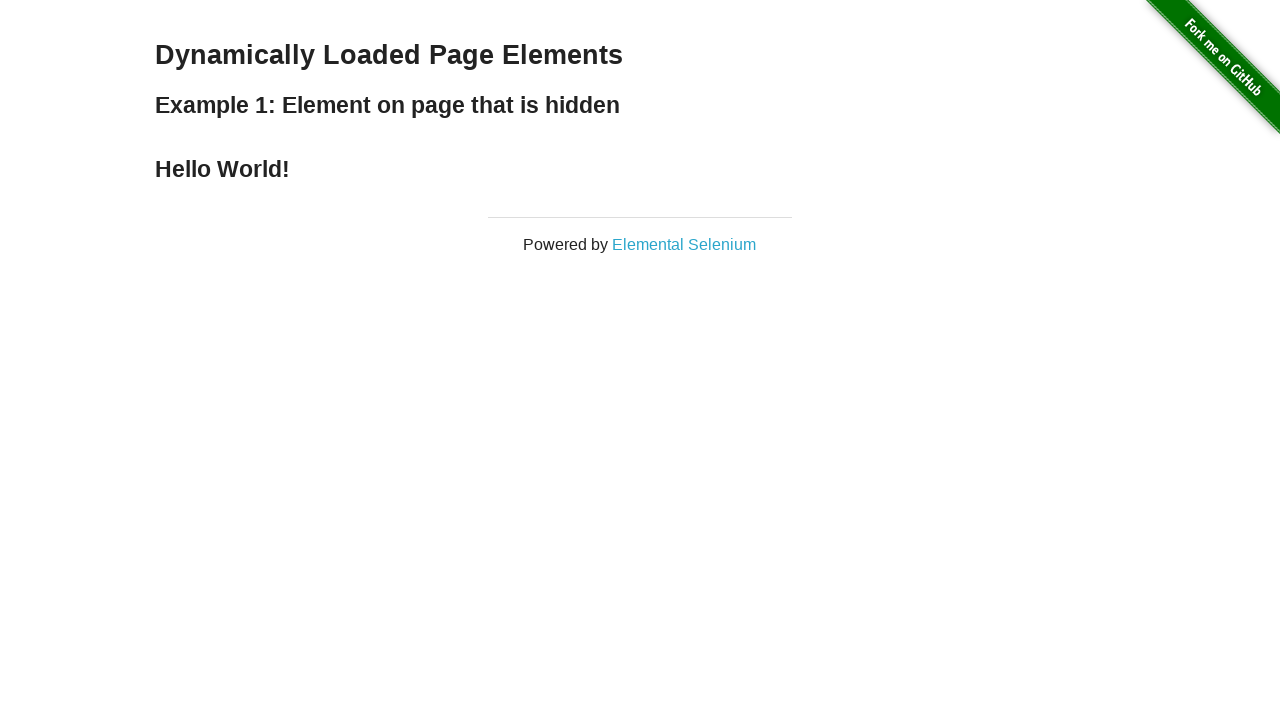

Located the finish element
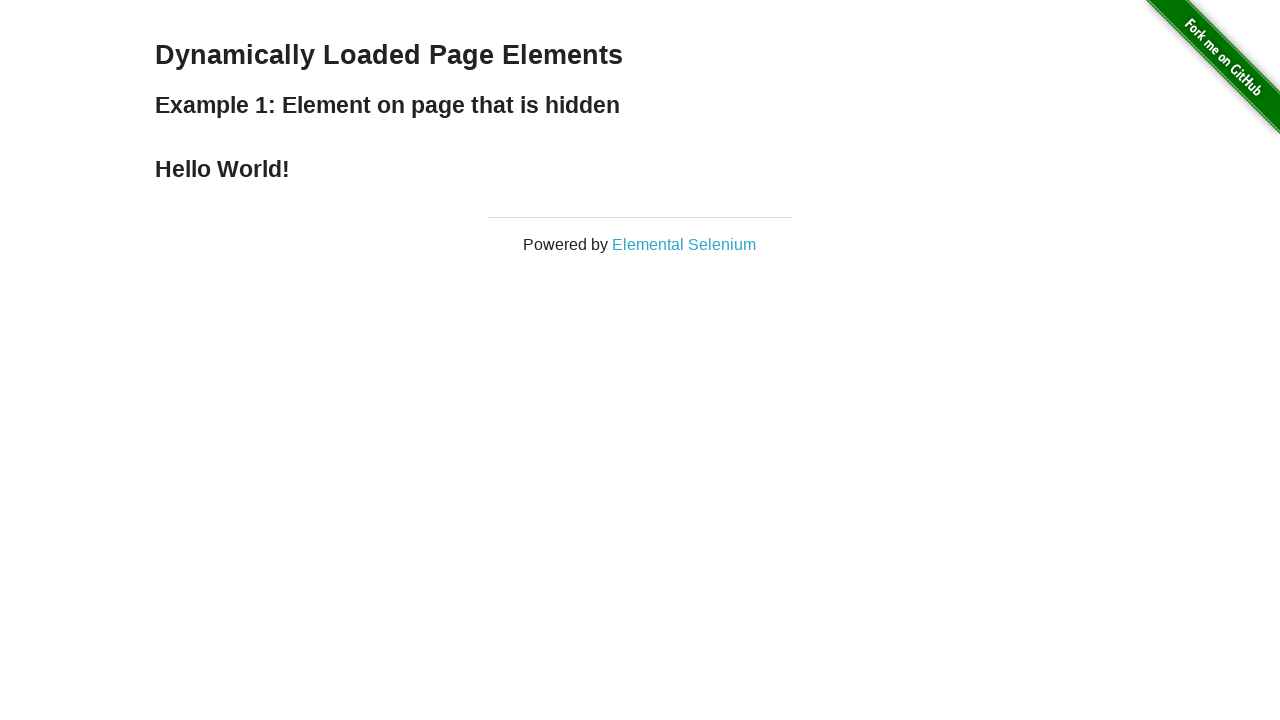

Verified finish element is visible
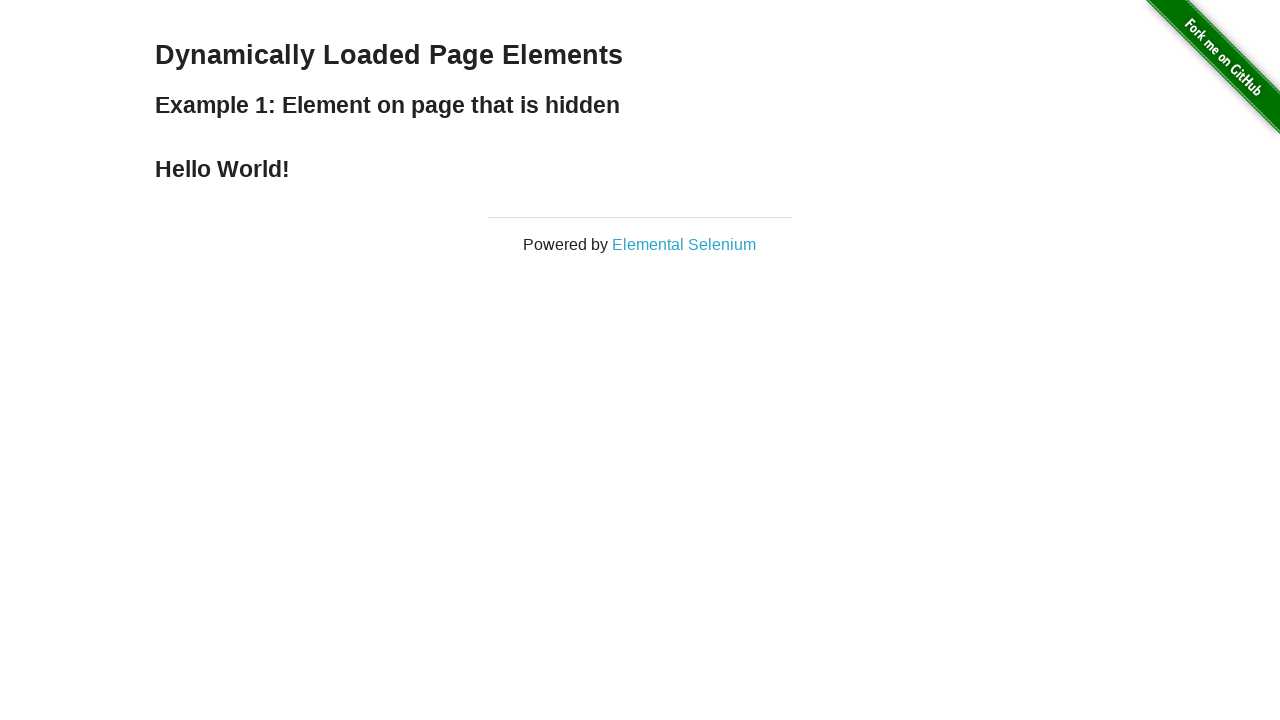

Retrieved and printed finish element text content
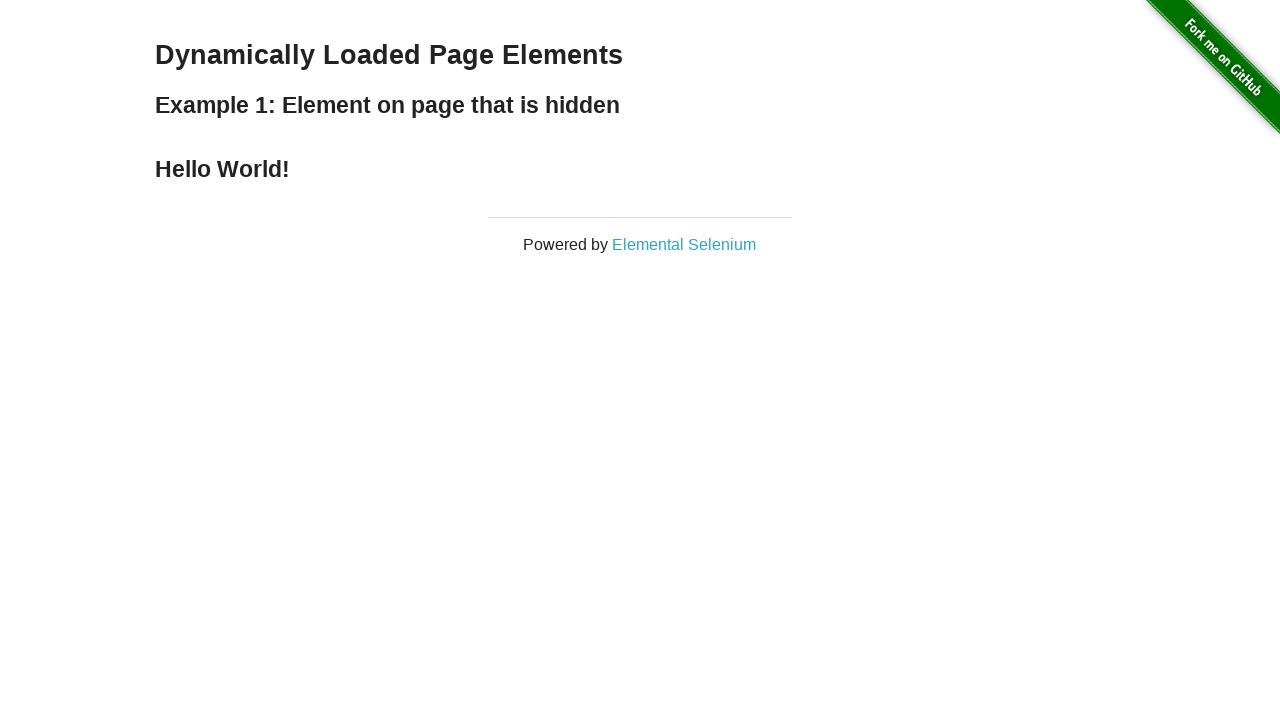

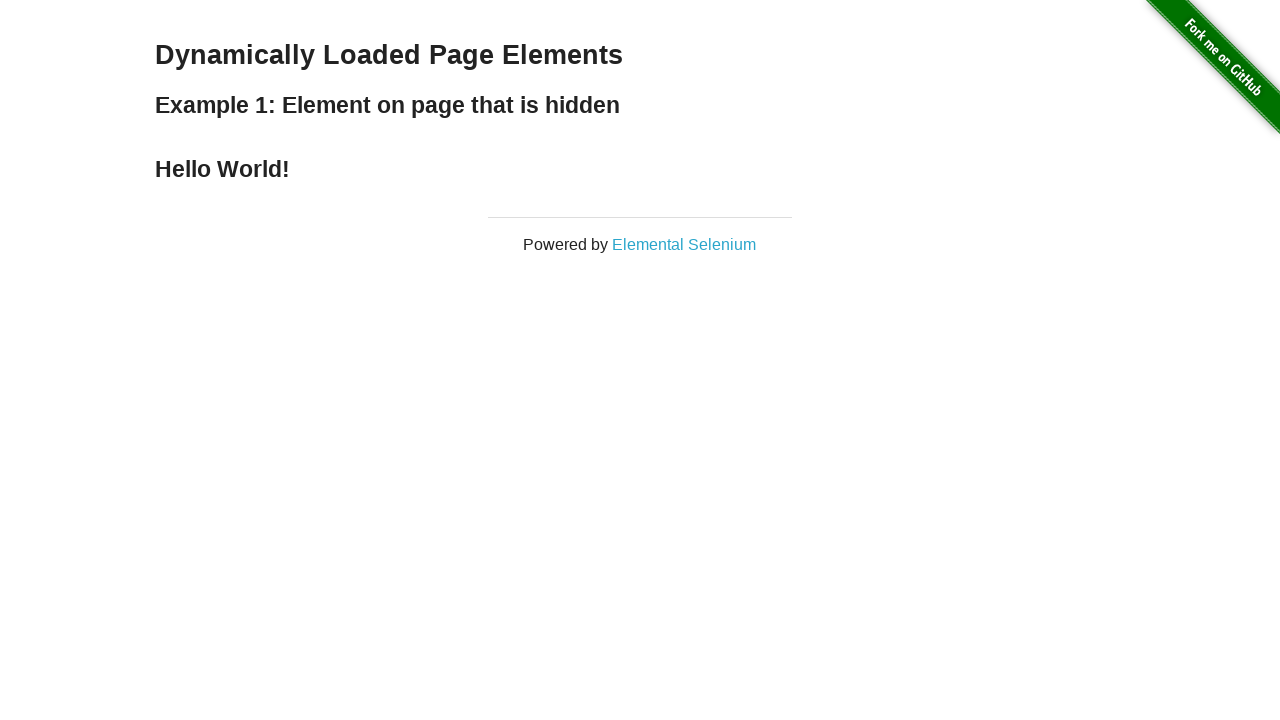